Tests a loading images page by waiting for images to load and verifying the presence of specific image elements

Starting URL: https://bonigarcia.dev/selenium-webdriver-java/loading-images.html

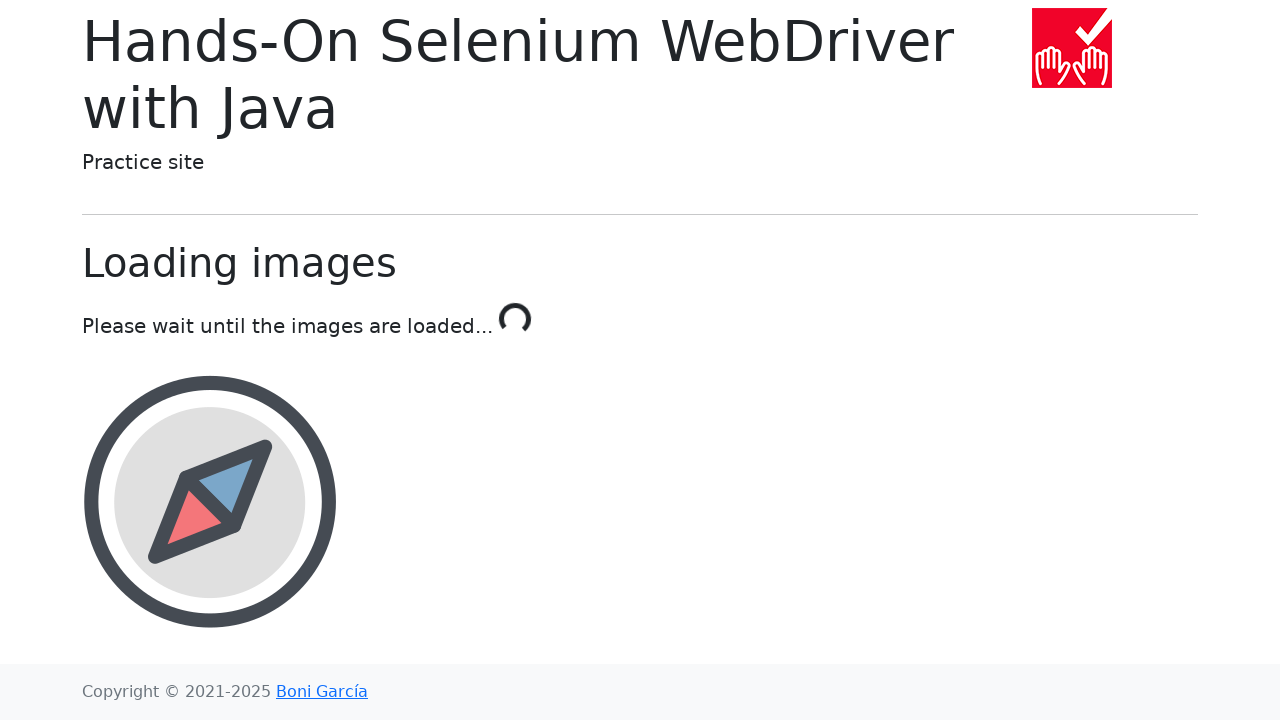

Waited for landscape image to load
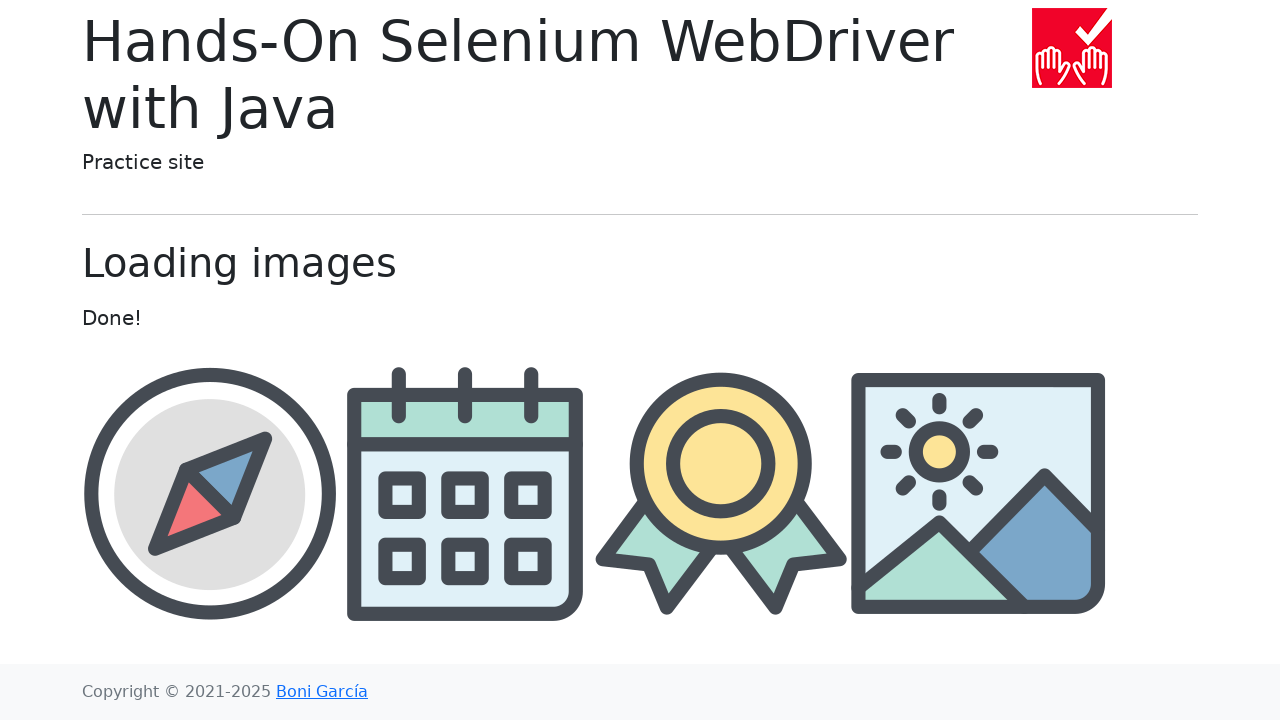

Waited for award image to load
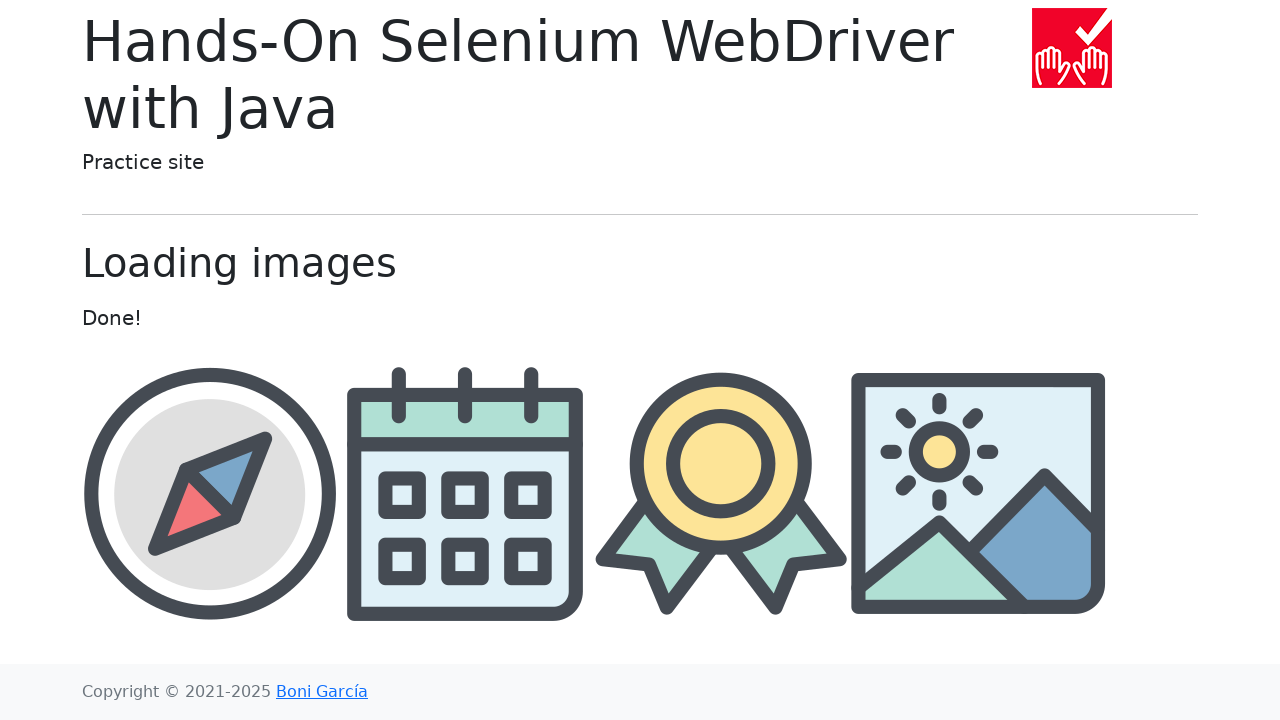

Located award image element
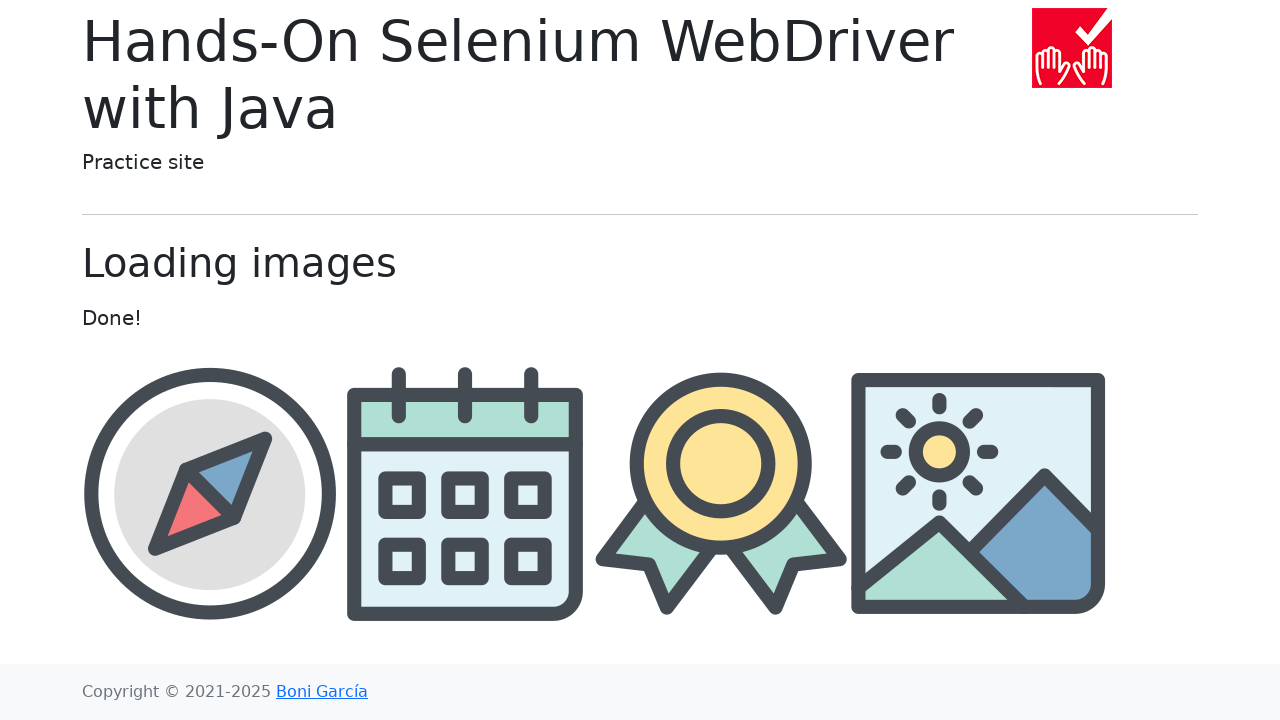

Retrieved src attribute from award image
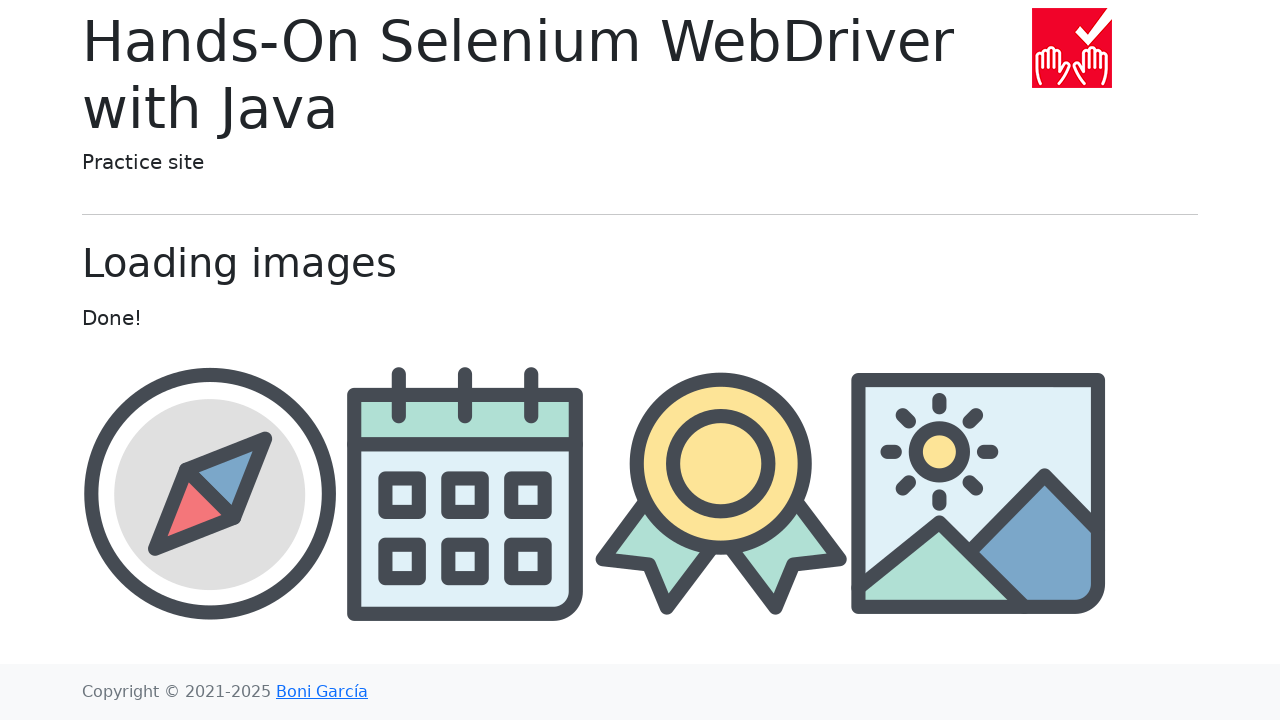

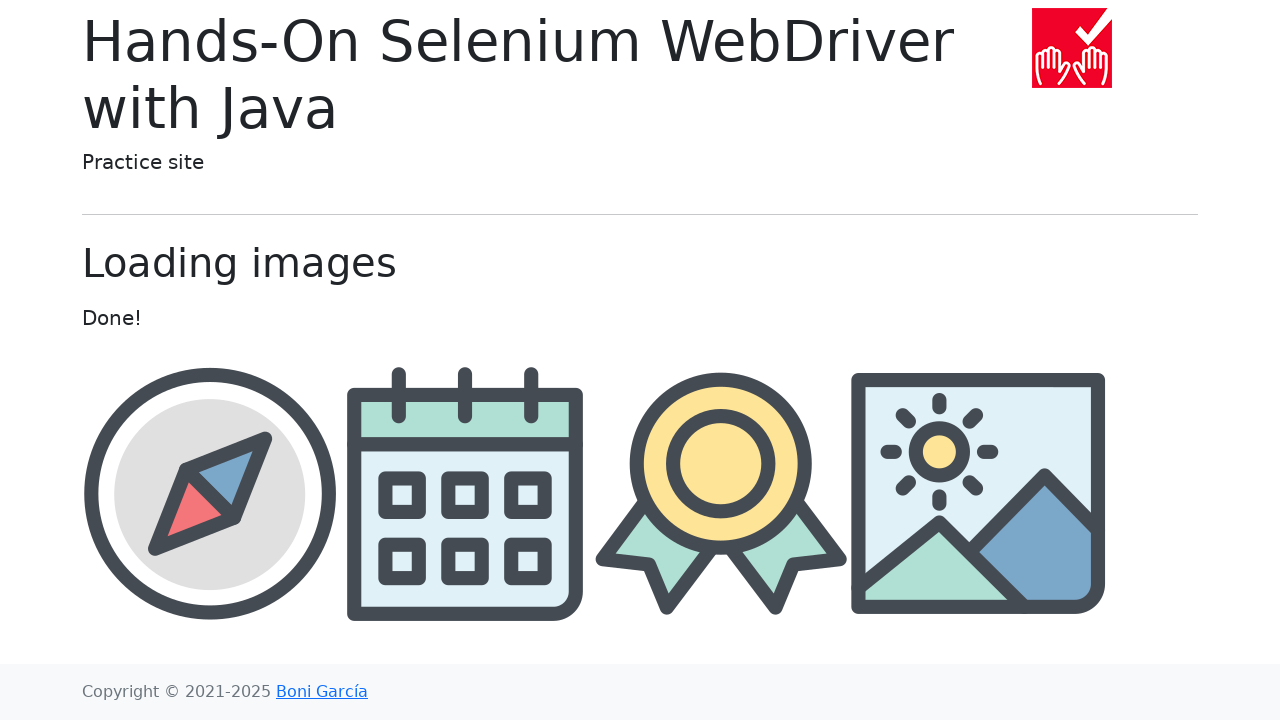